Tests adding a new todo item to a todo list application by filling the text field and clicking the add button

Starting URL: https://lambdatest.github.io/sample-todo-app/

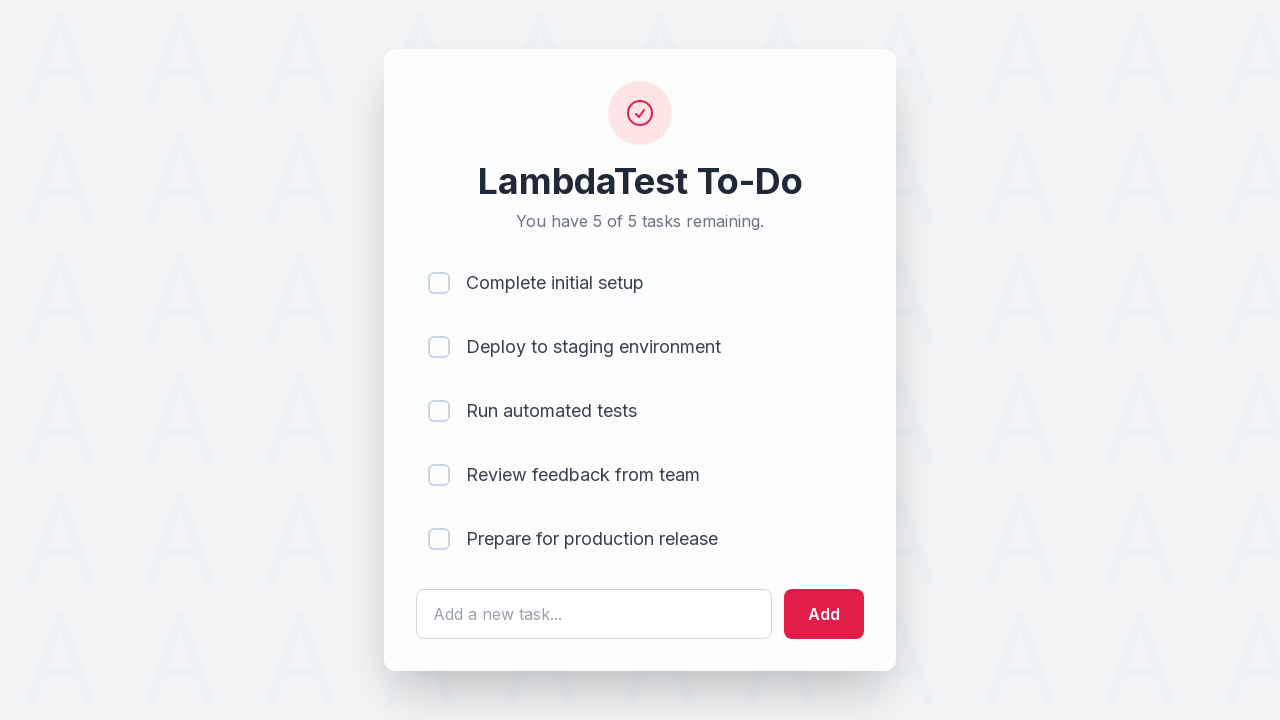

Filled todo text field with 'Learn Selenium' on #sampletodotext
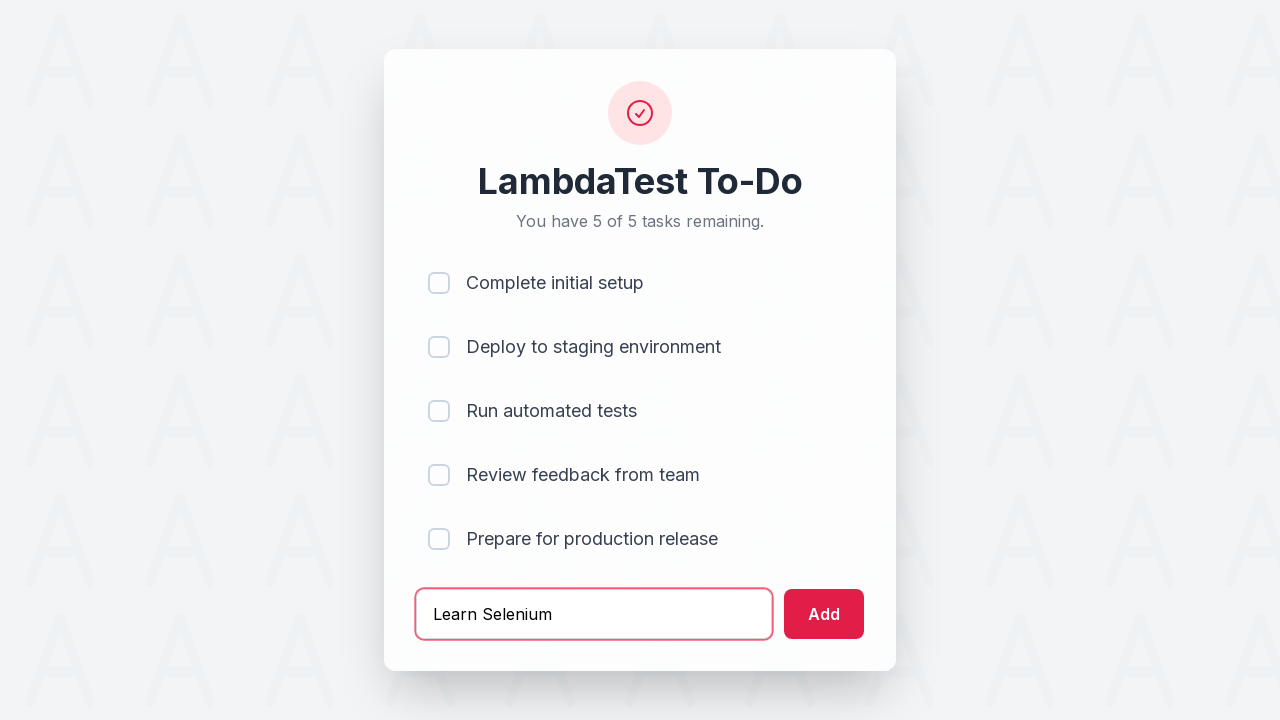

Clicked add button to create new todo at (824, 614) on #addbutton
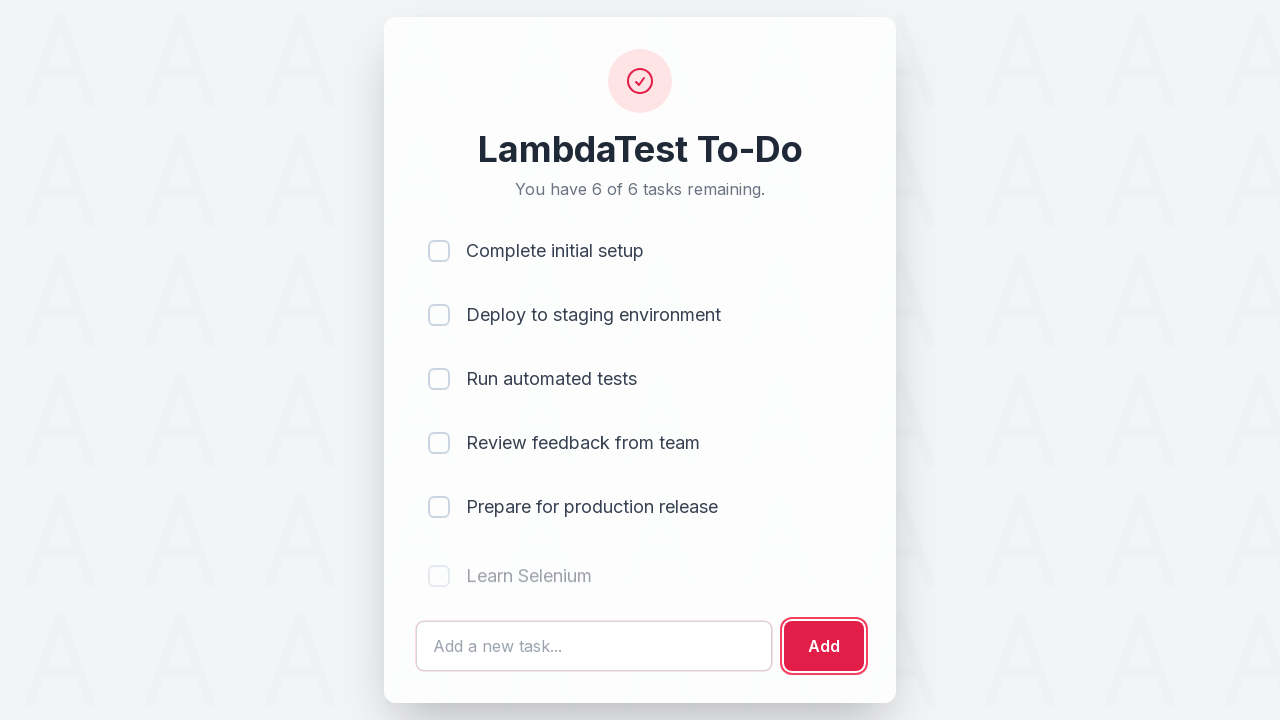

New todo item appeared in the list
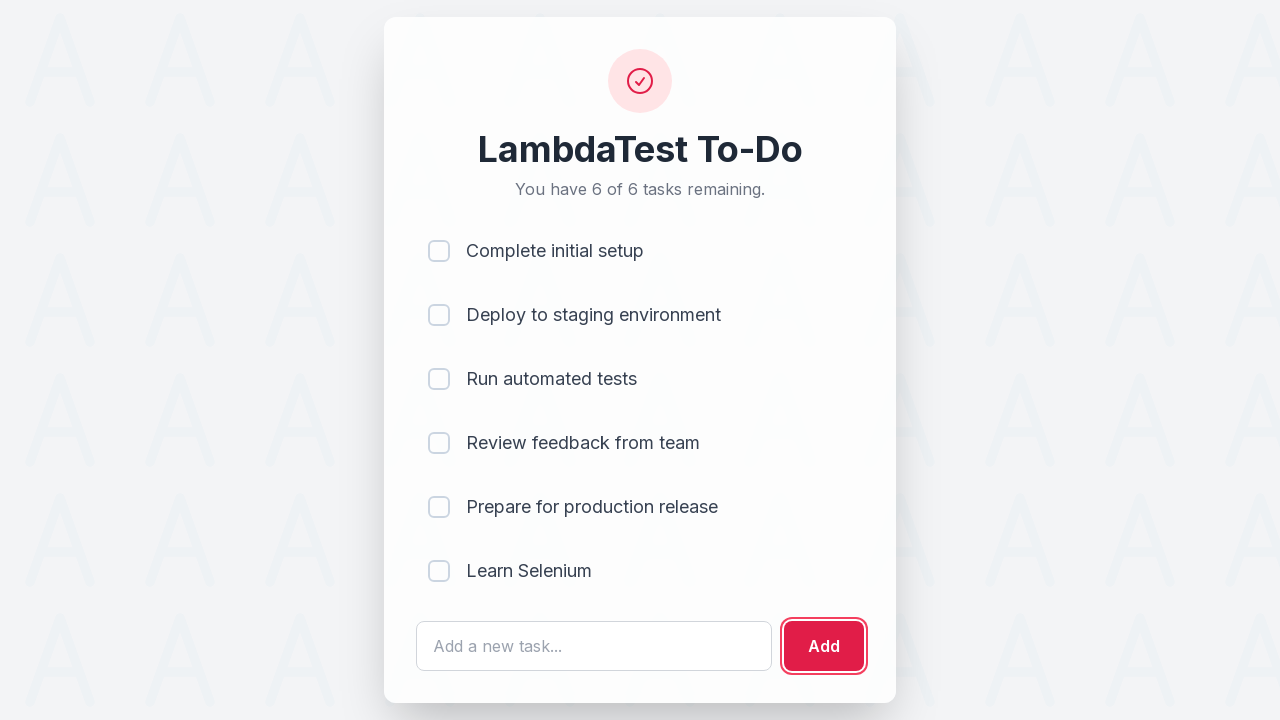

Retrieved all todo list items
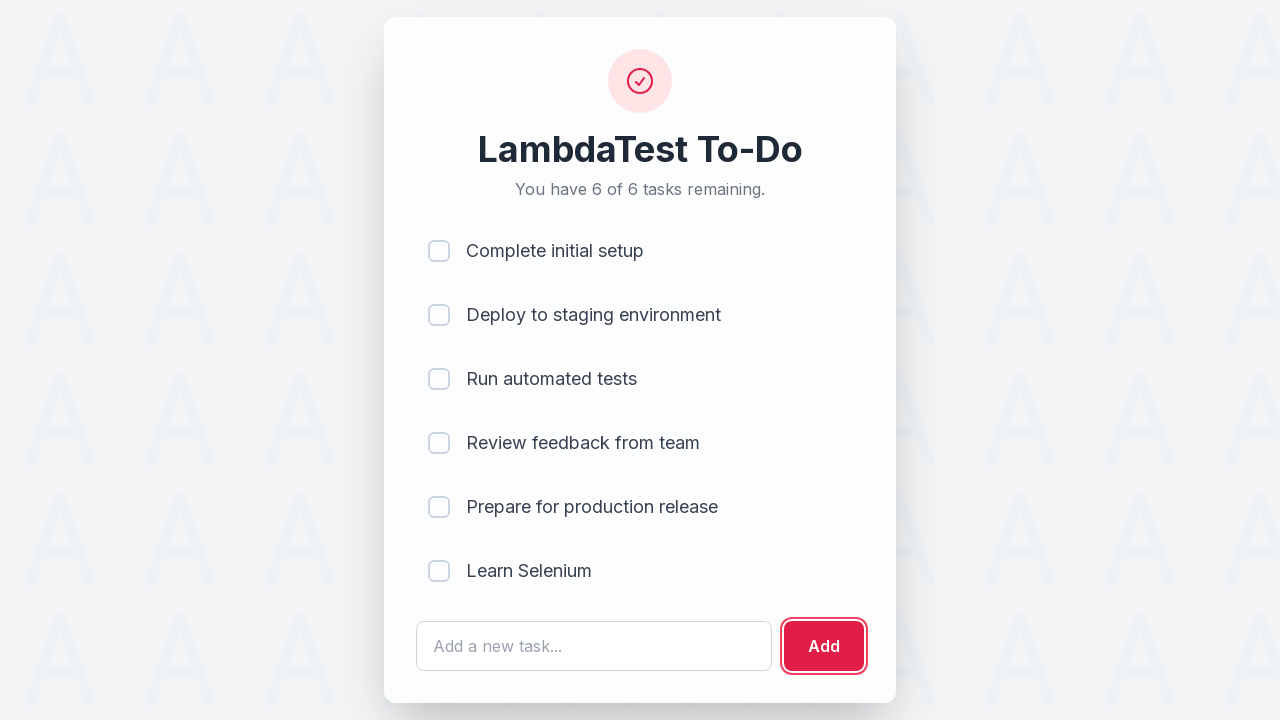

Extracted text content from third todo item
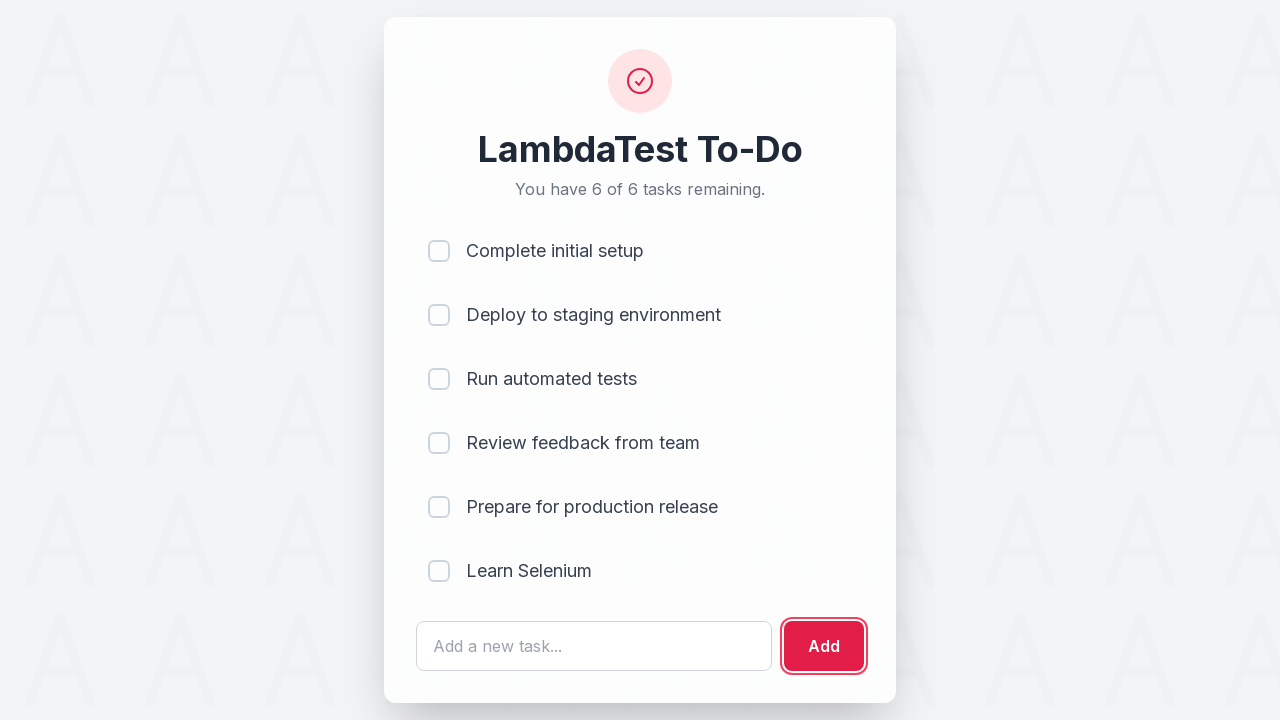

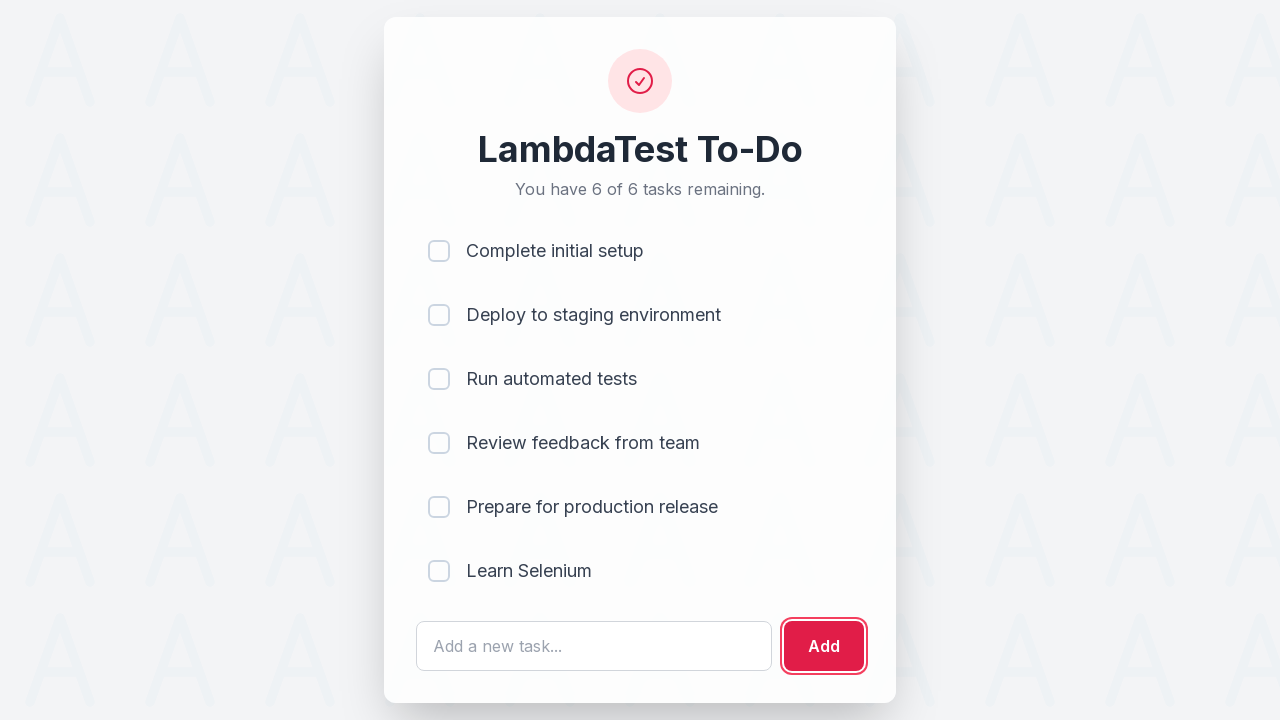